Navigates to the BrowserStack demo e-commerce site and waits for the page to fully load (network idle state).

Starting URL: https://www.bstackdemo.com/

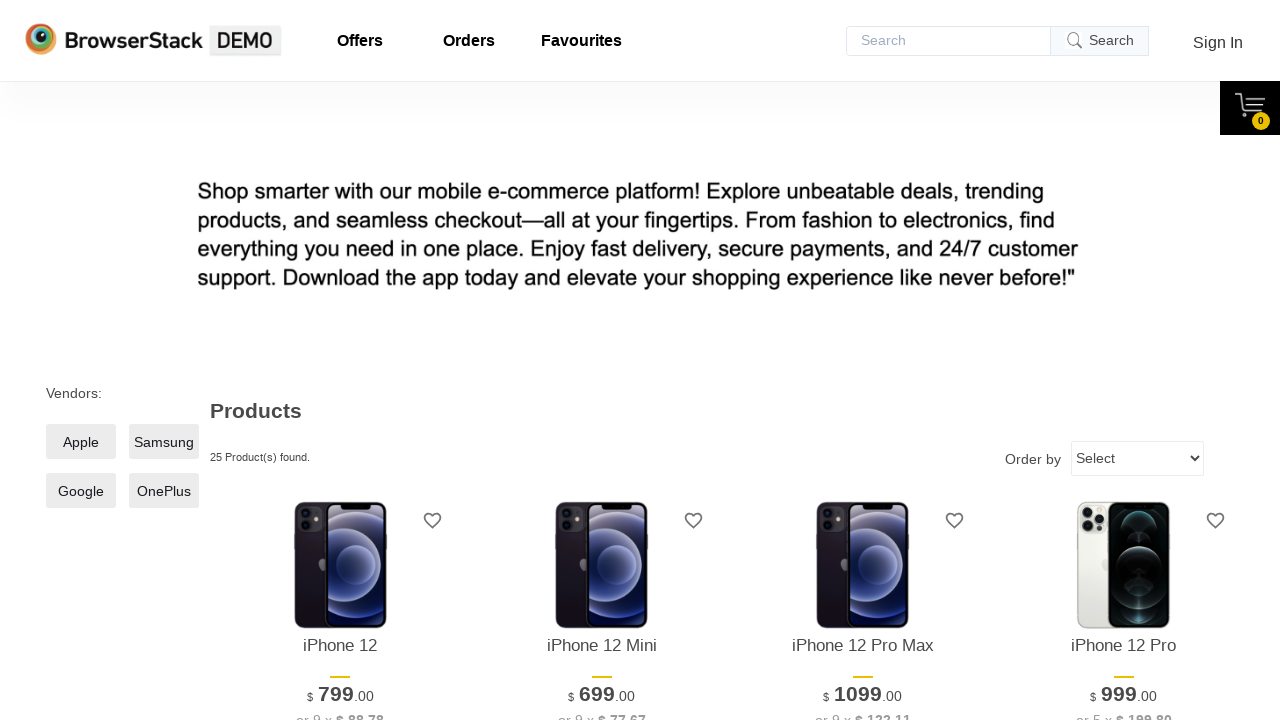

Navigated to BrowserStack demo e-commerce site
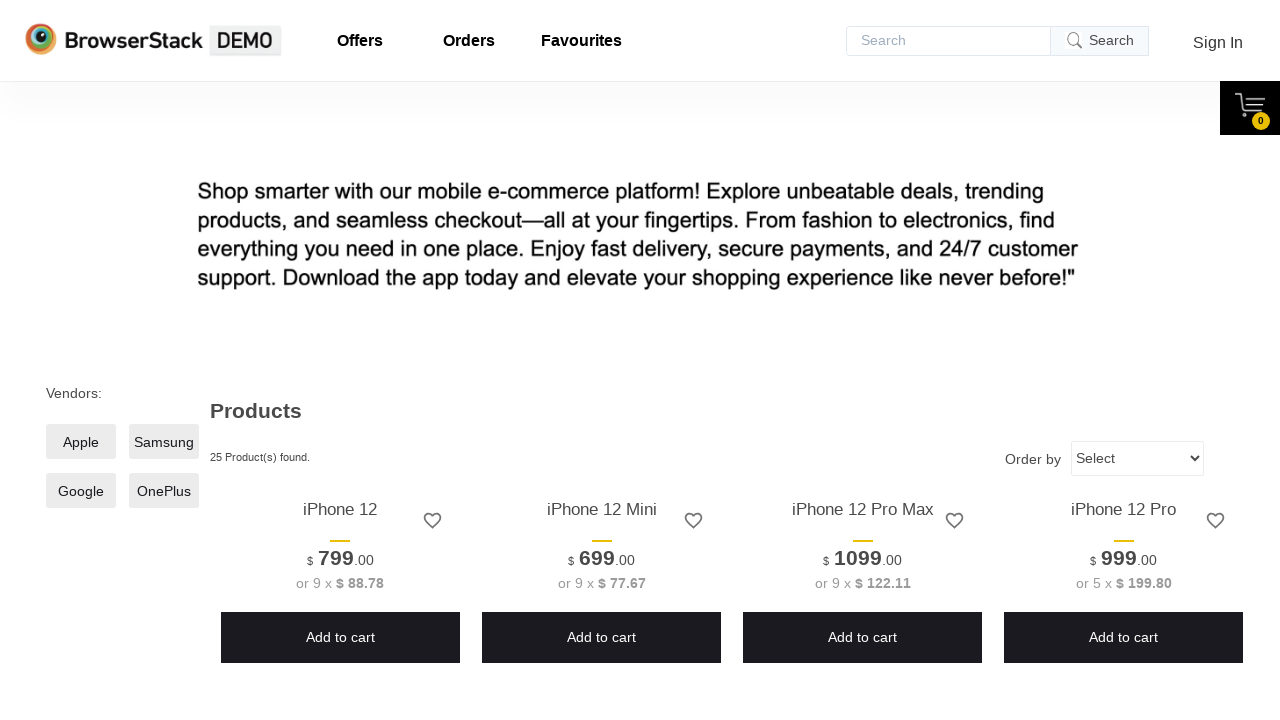

Page fully loaded - network idle state reached
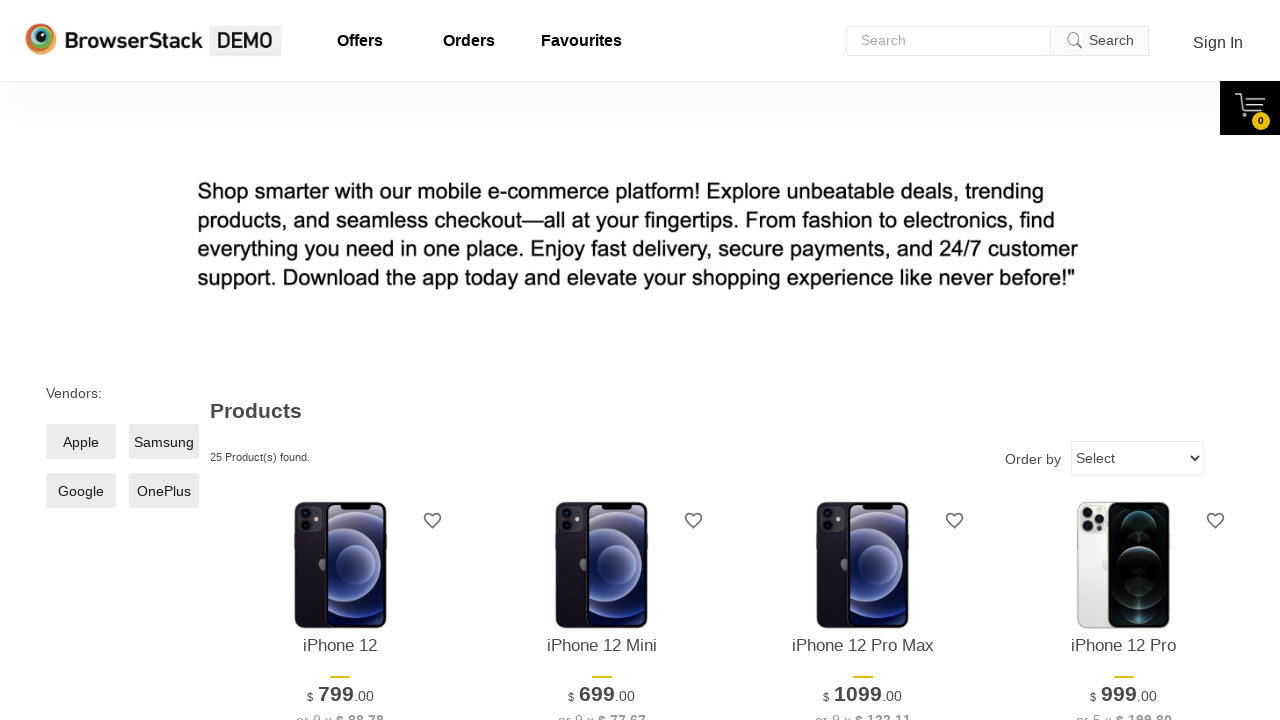

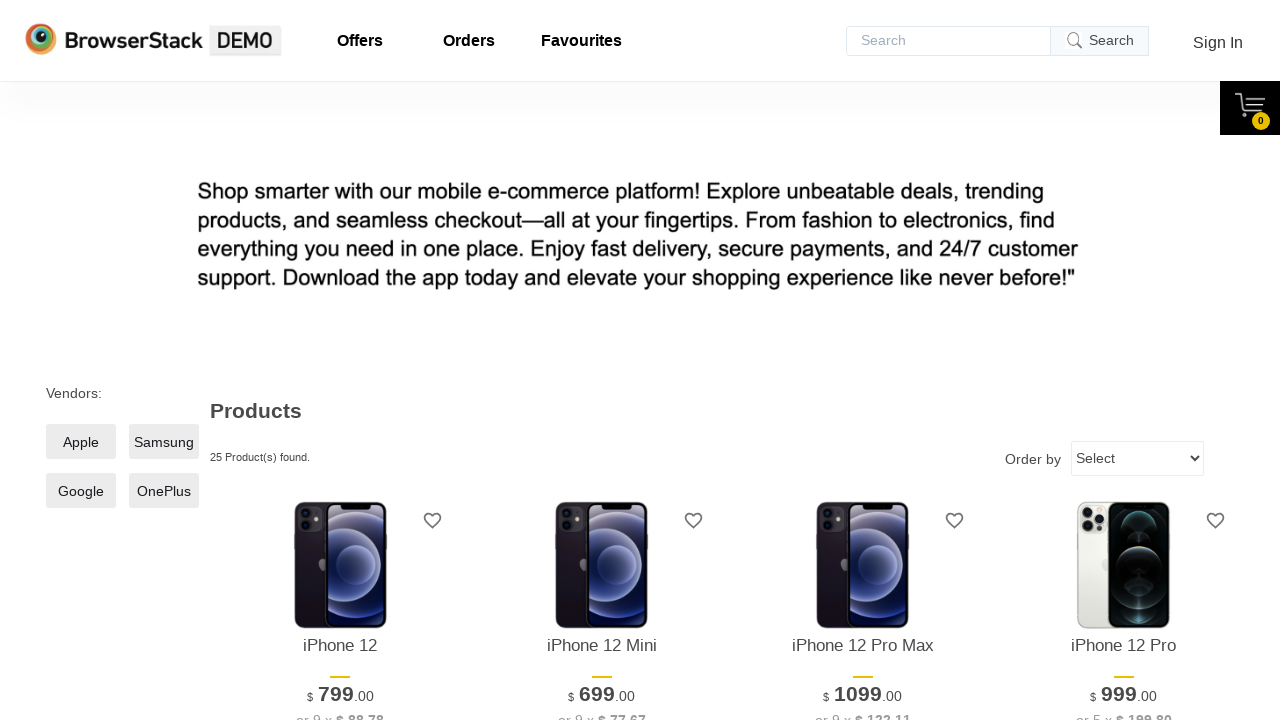